Tests iframe interaction by navigating to a frames page, clicking on iframe link, switching to the iframe context, and verifying text content within it

Starting URL: http://the-internet.herokuapp.com/frames

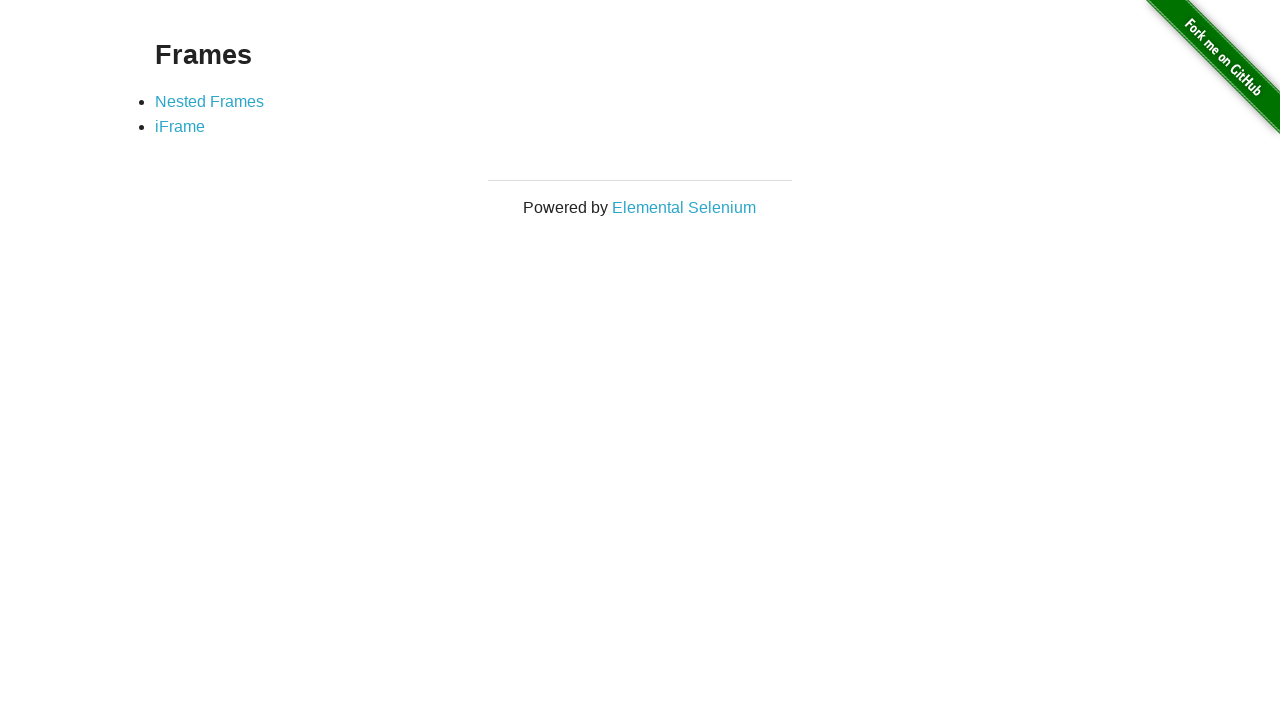

Clicked on iframe link at (180, 127) on xpath=//li/a[@href='/iframe']
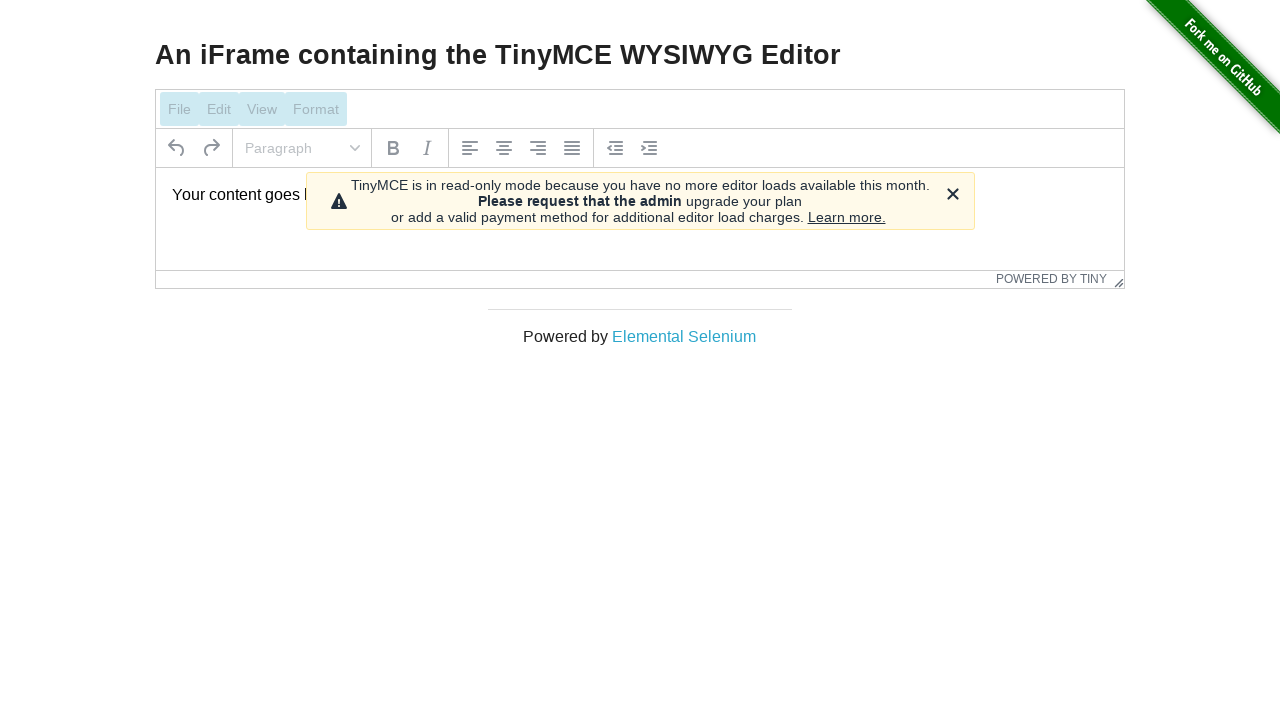

Waited for iframe to load
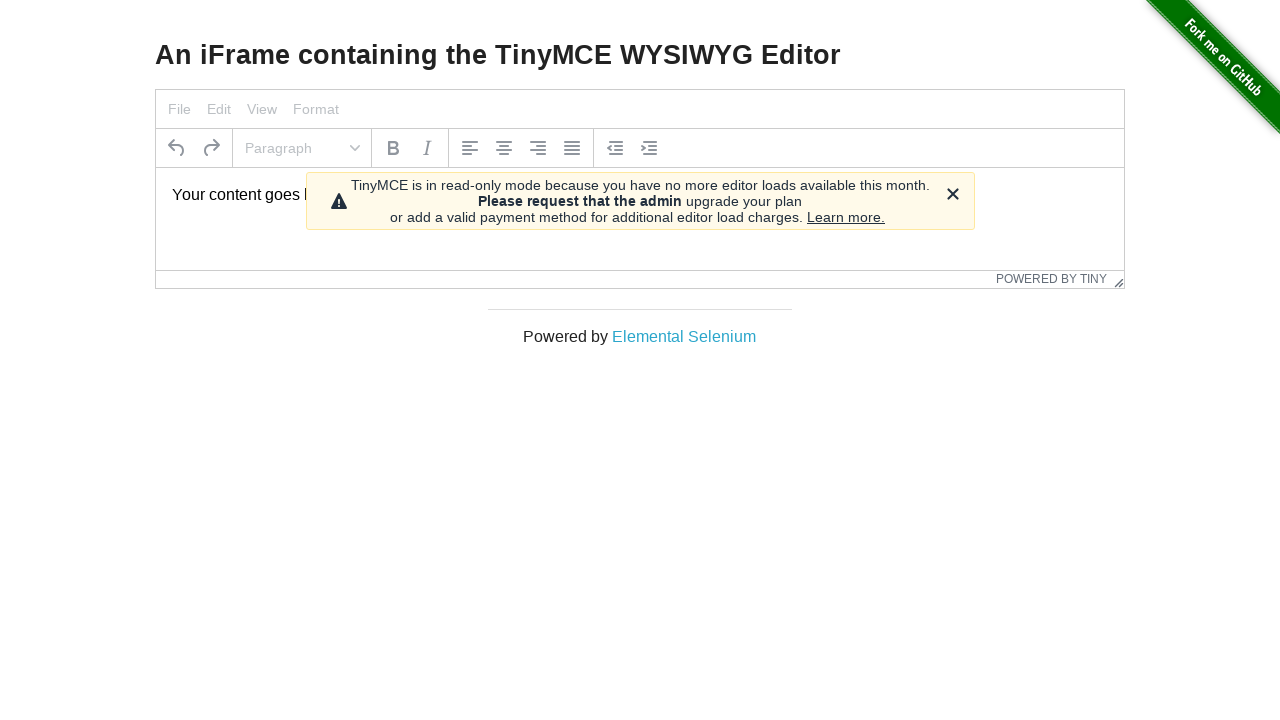

Switched to iframe context
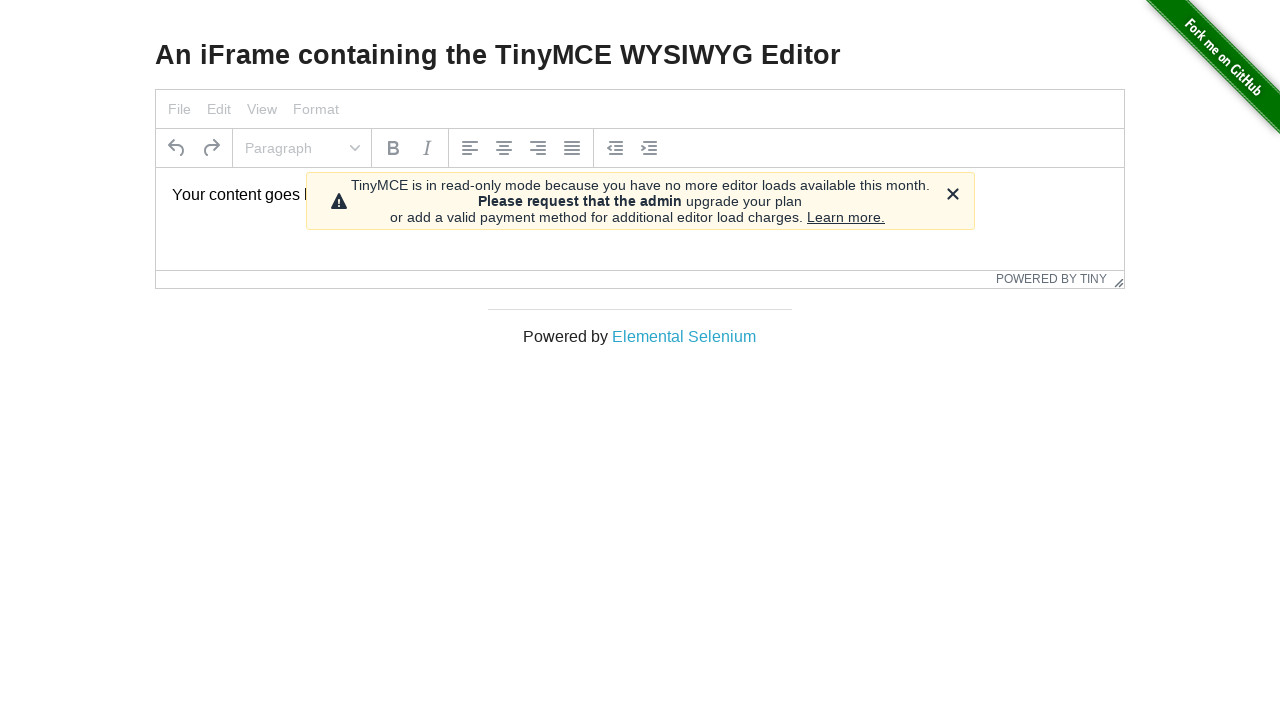

Waited for paragraph element within iframe
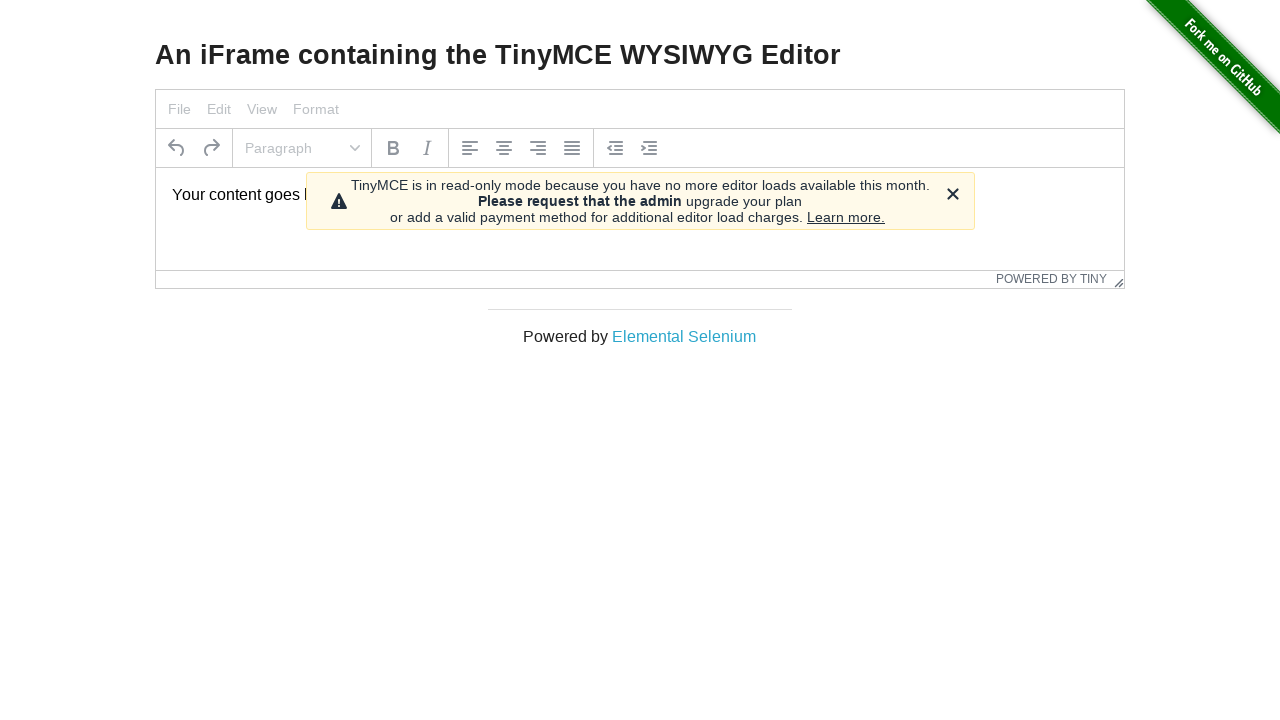

Retrieved text content from iframe paragraph
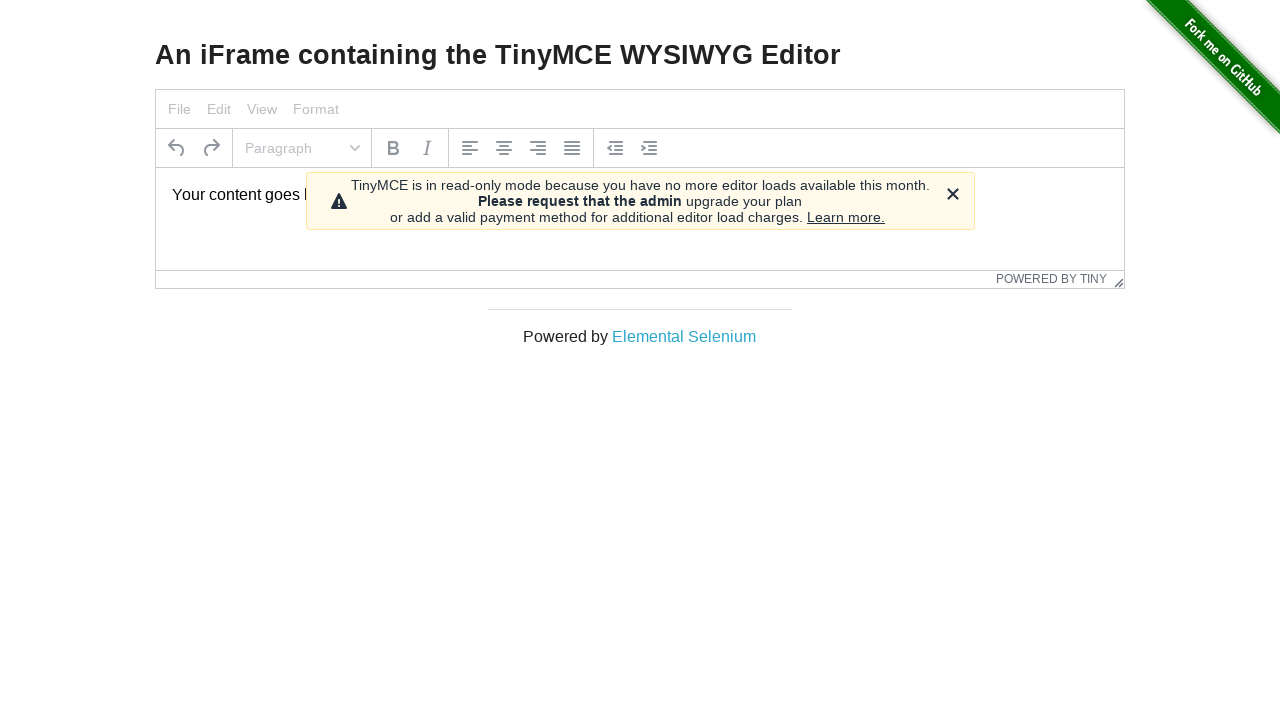

Verified text content matches expected value: 'Your content goes here.'
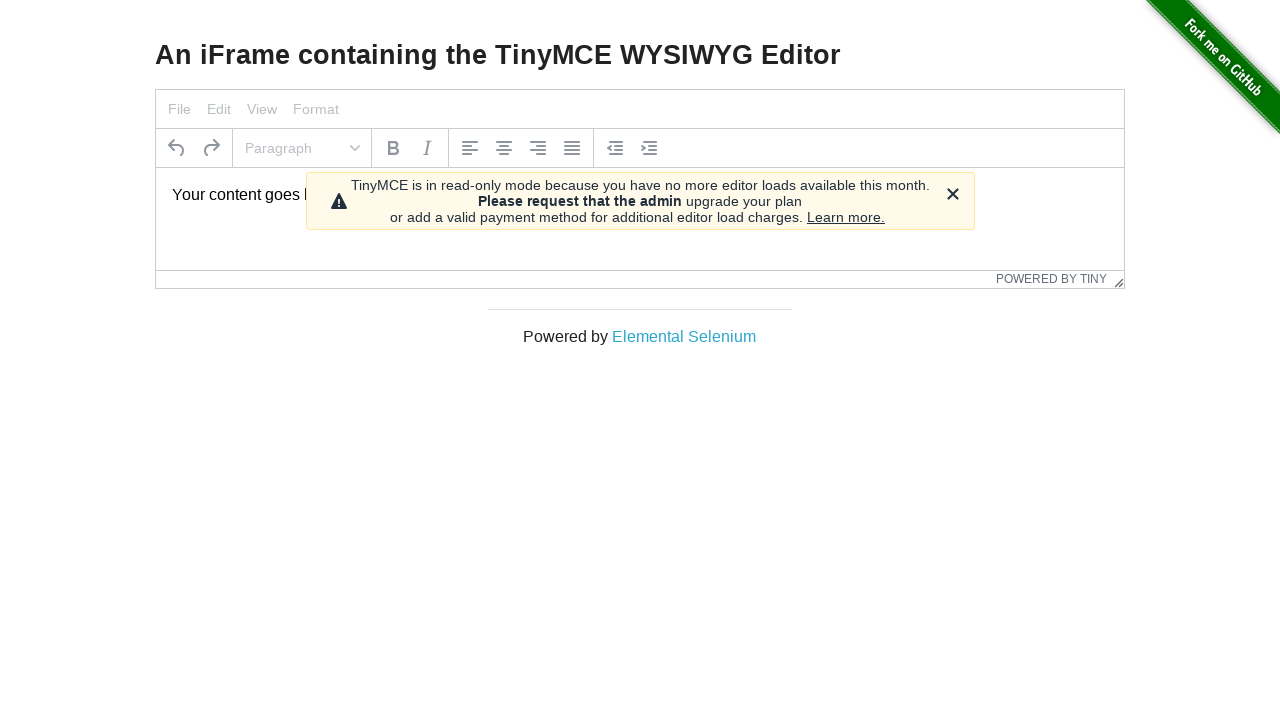

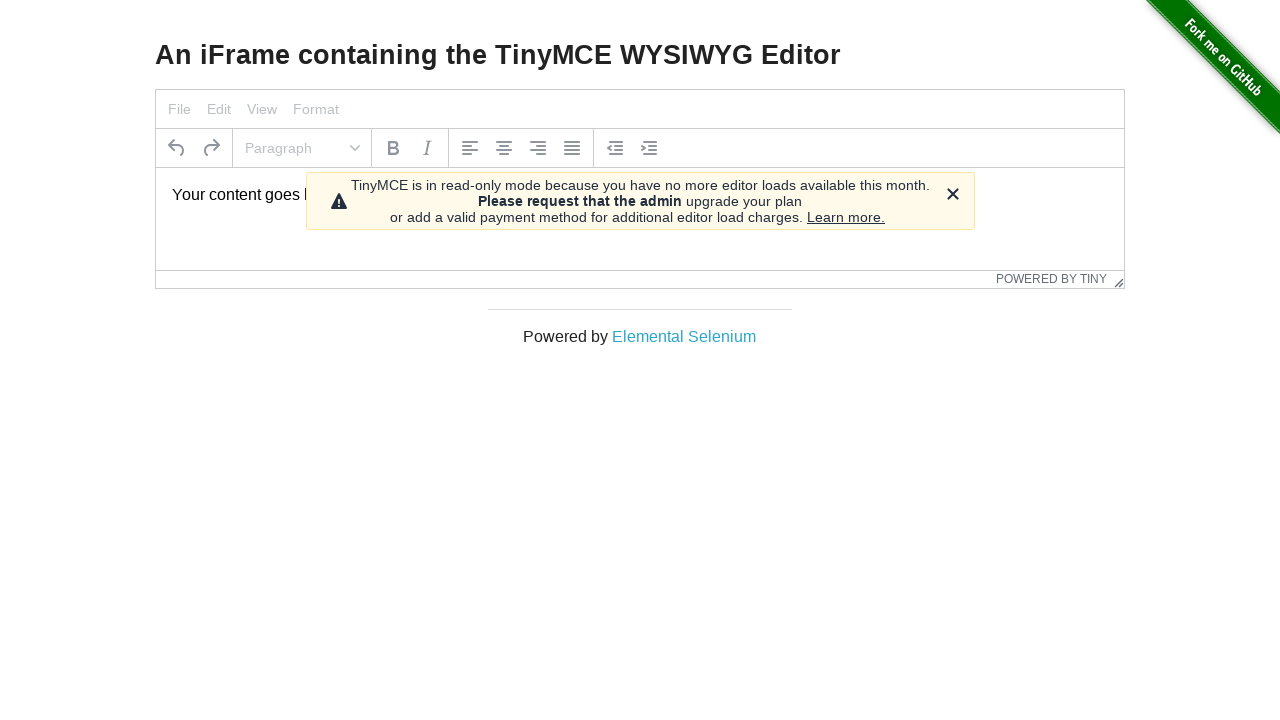